Tests multiple browser automation scenarios including handling multiple windows, drag and drop functionality, nested frames navigation, and link counting across different websites

Starting URL: https://the-internet.herokuapp.com/

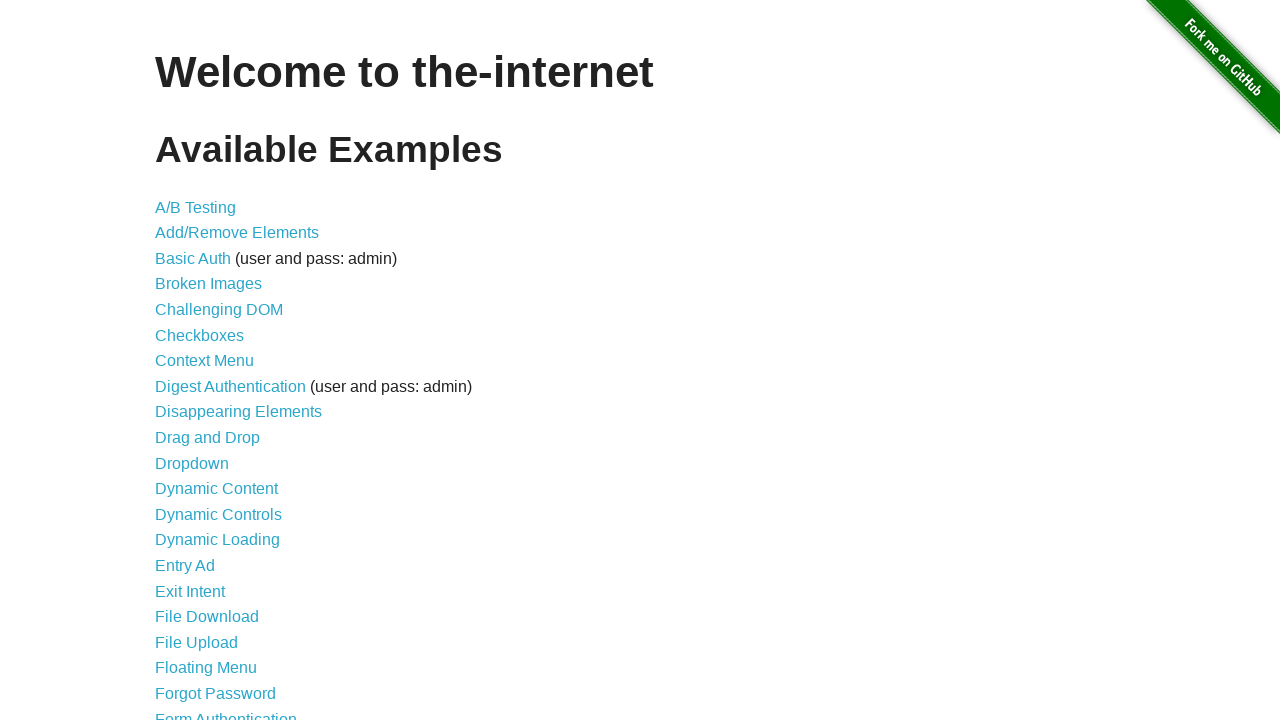

Clicked on Multiple Windows link at (218, 369) on text=Multiple Windows
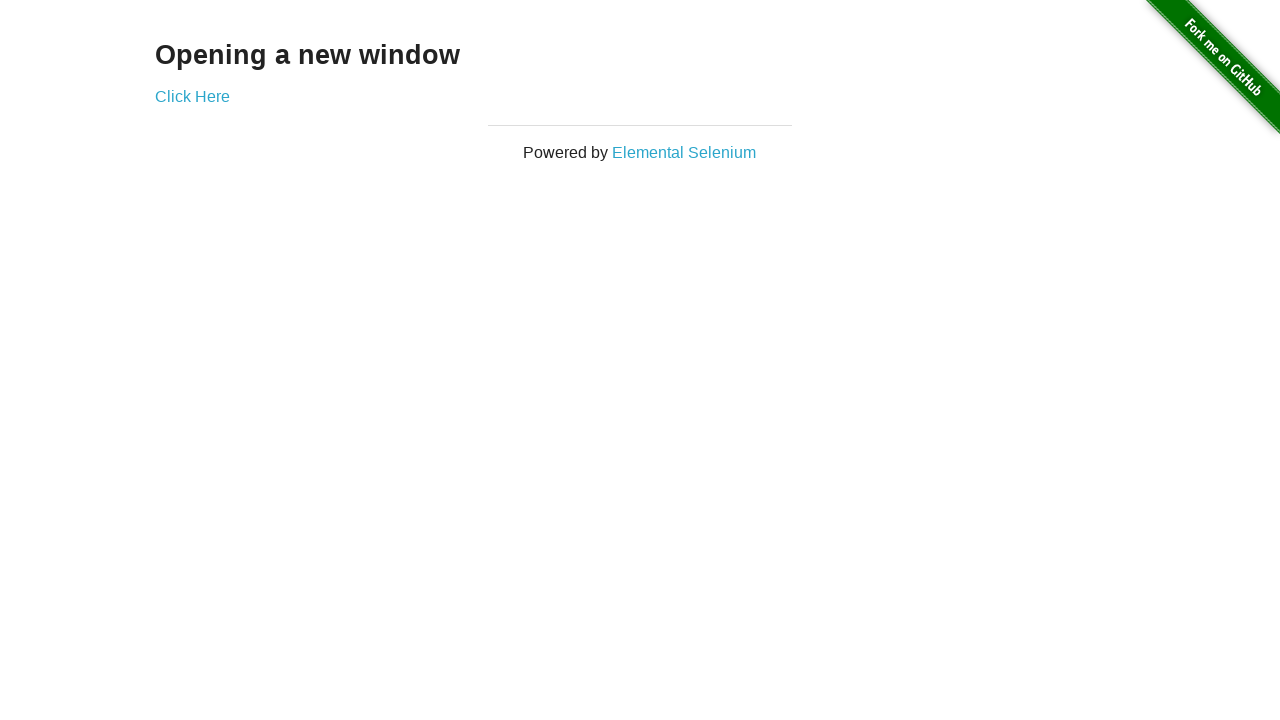

Waited for Multiple Windows page to load
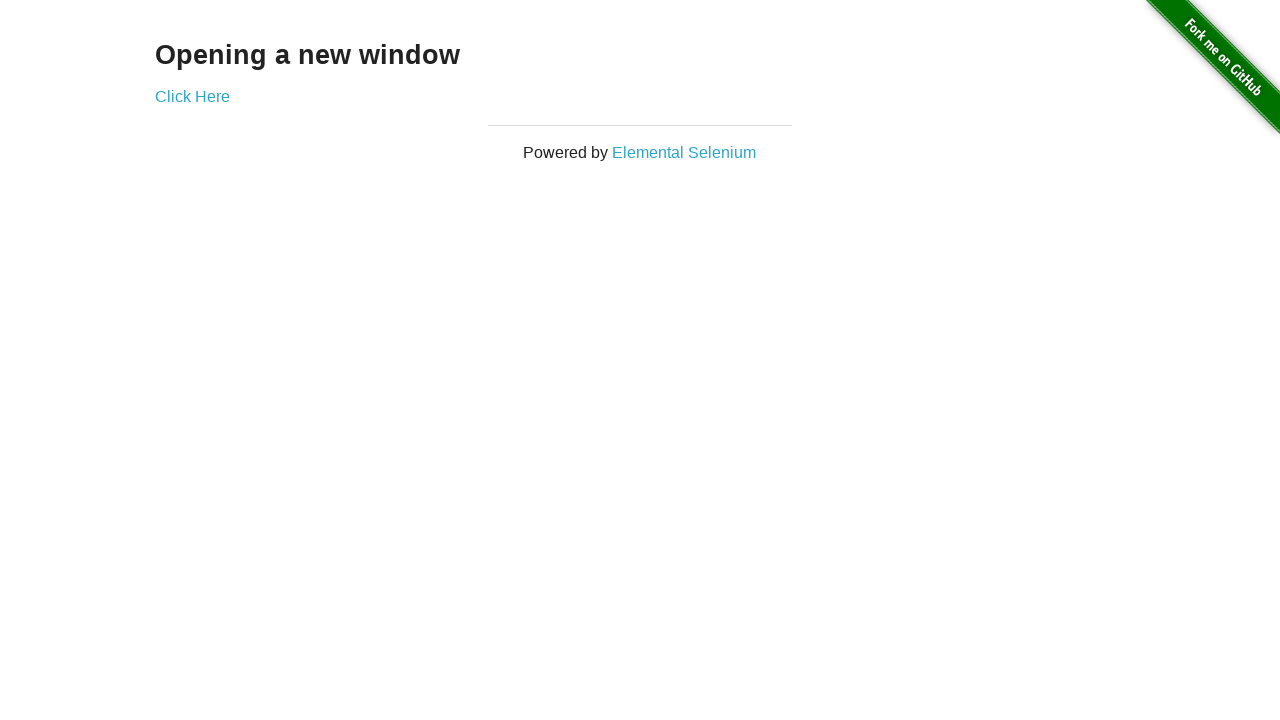

Clicked 'Click Here' to open new window at (192, 96) on text=Click Here
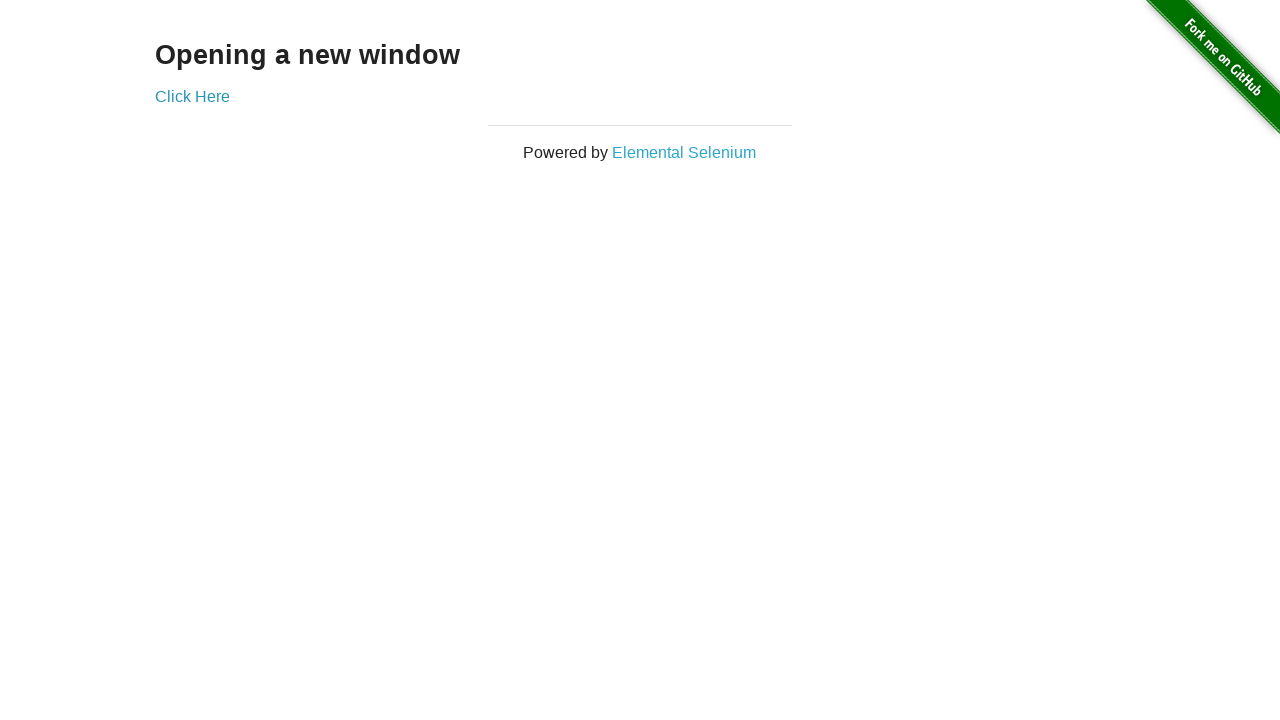

New window loaded
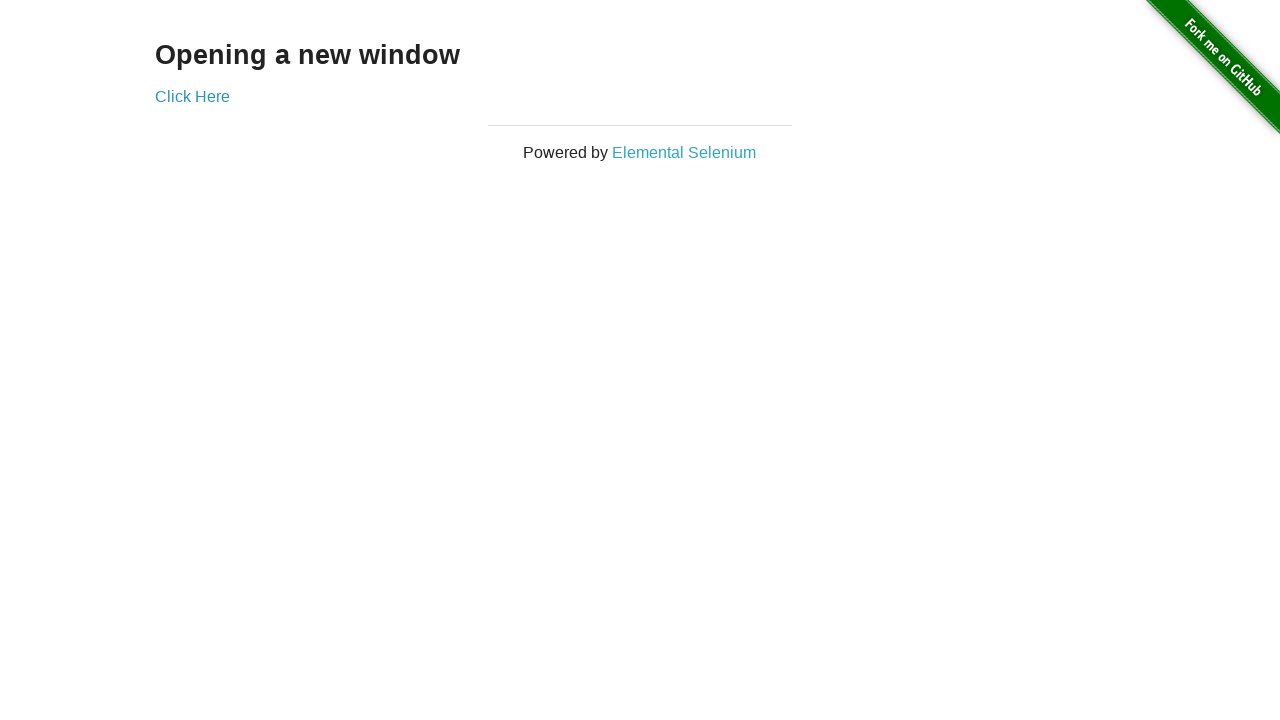

Verified new window content by locating h3 element
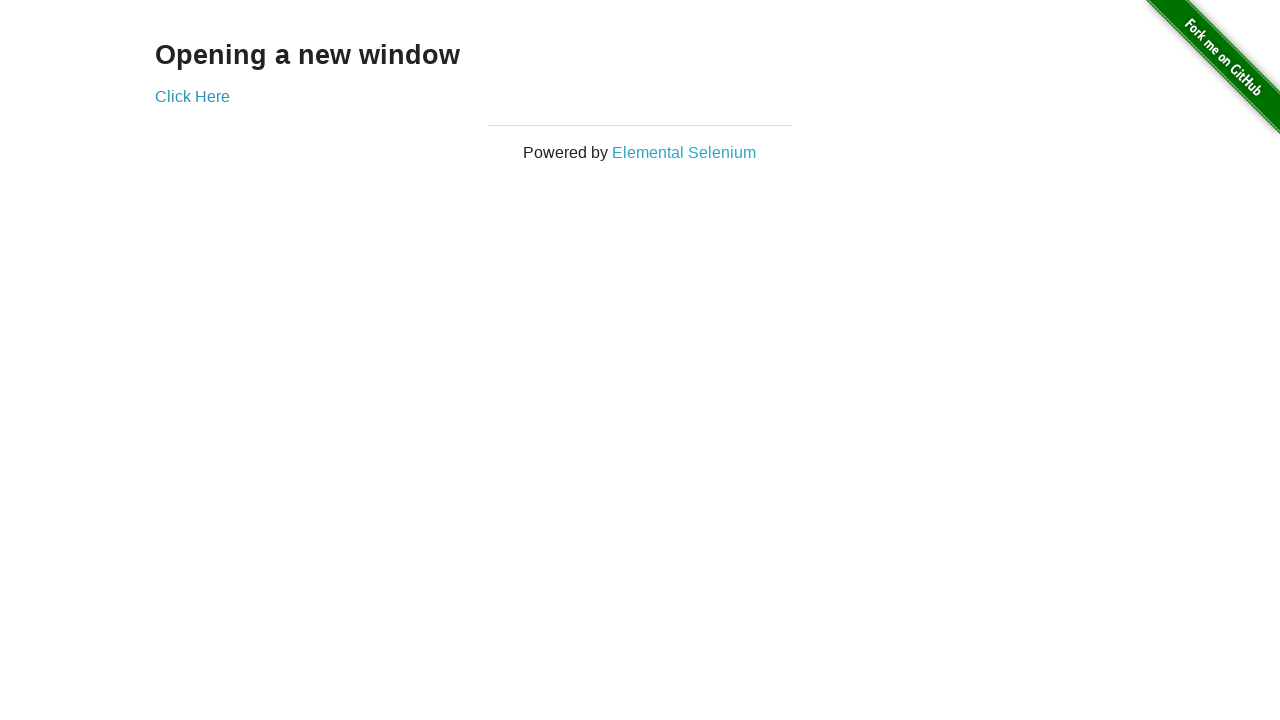

Closed new window
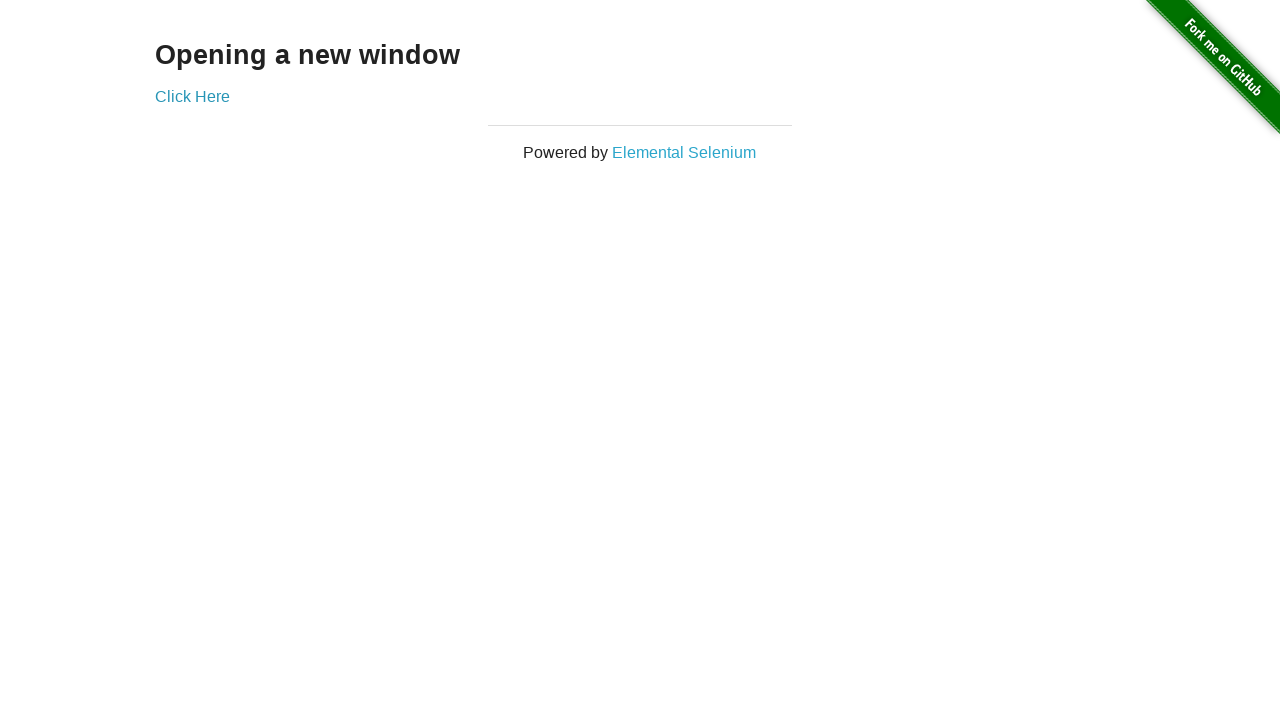

Navigated to jQuery UI droppable demo page
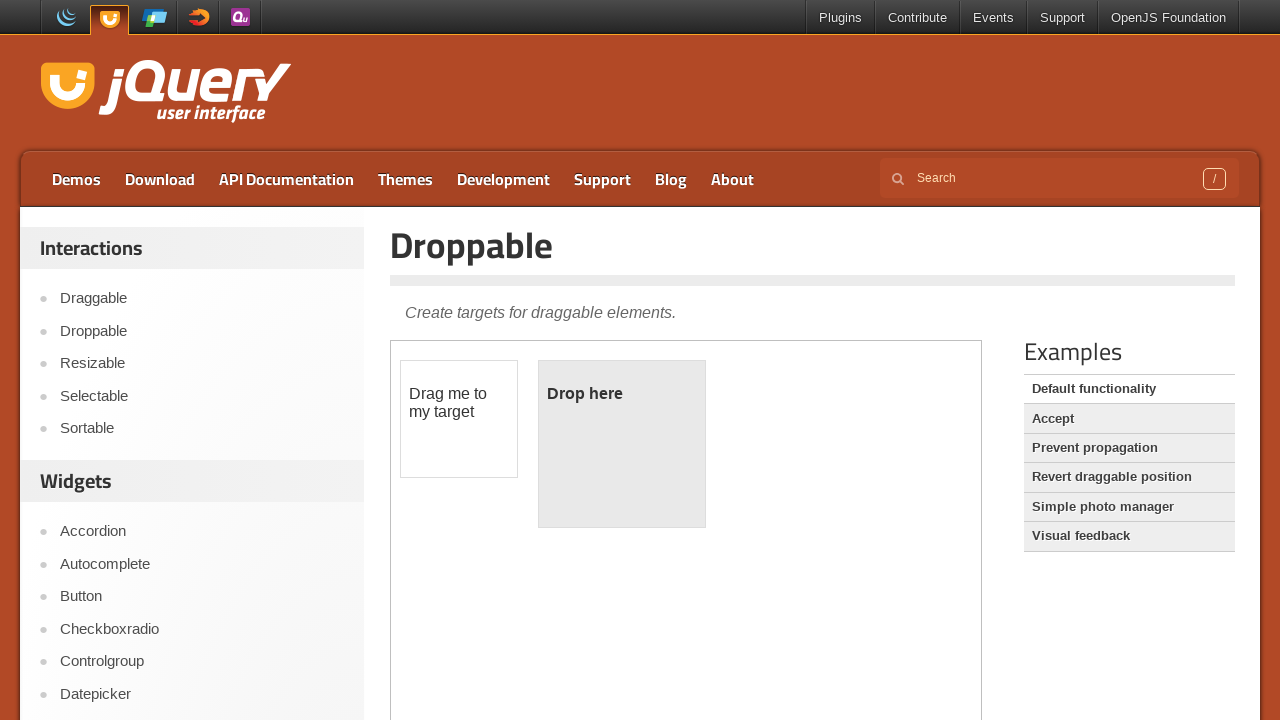

Located iframe containing the demo
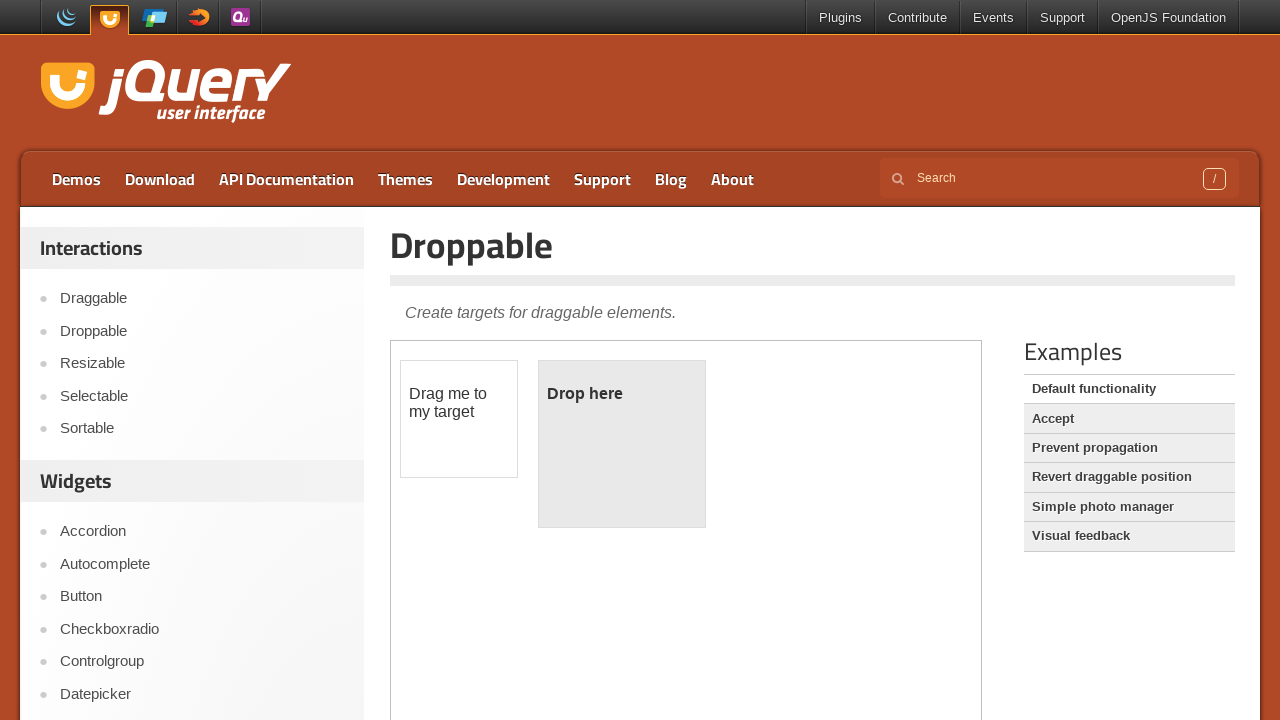

Dragged draggable element to droppable area at (622, 444)
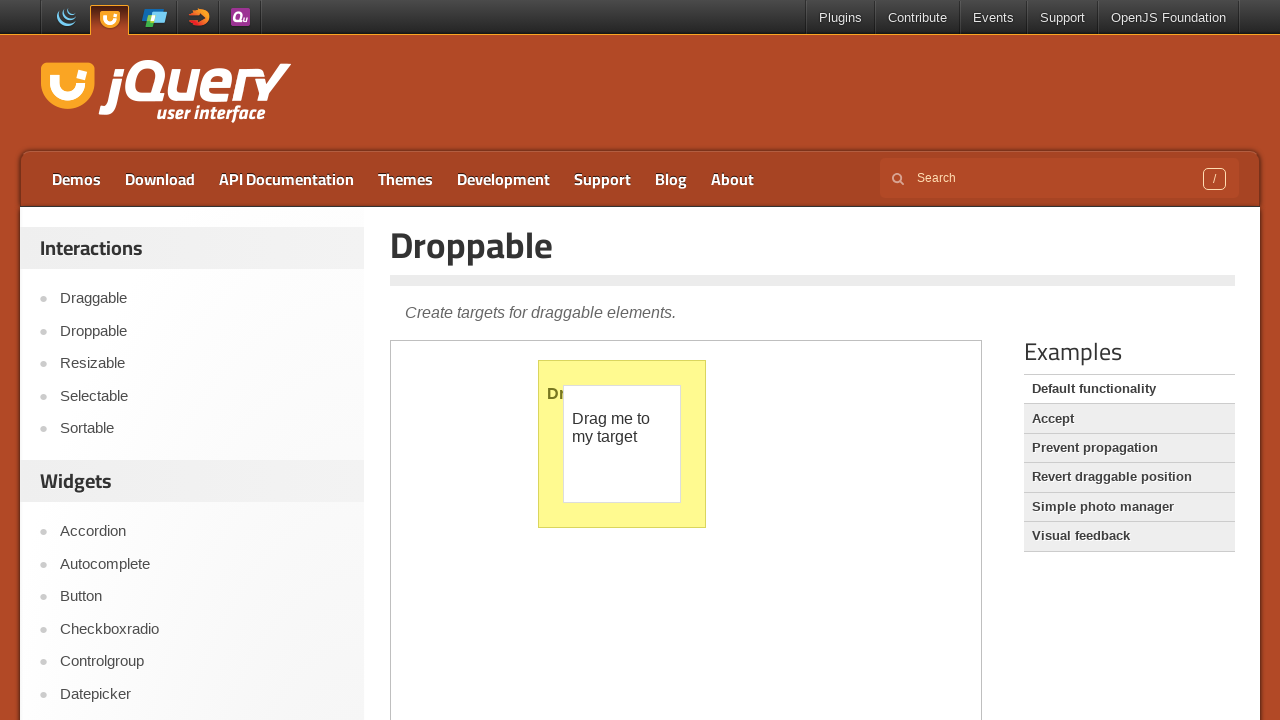

Clicked Accept link on main page at (1129, 419) on text=Accept
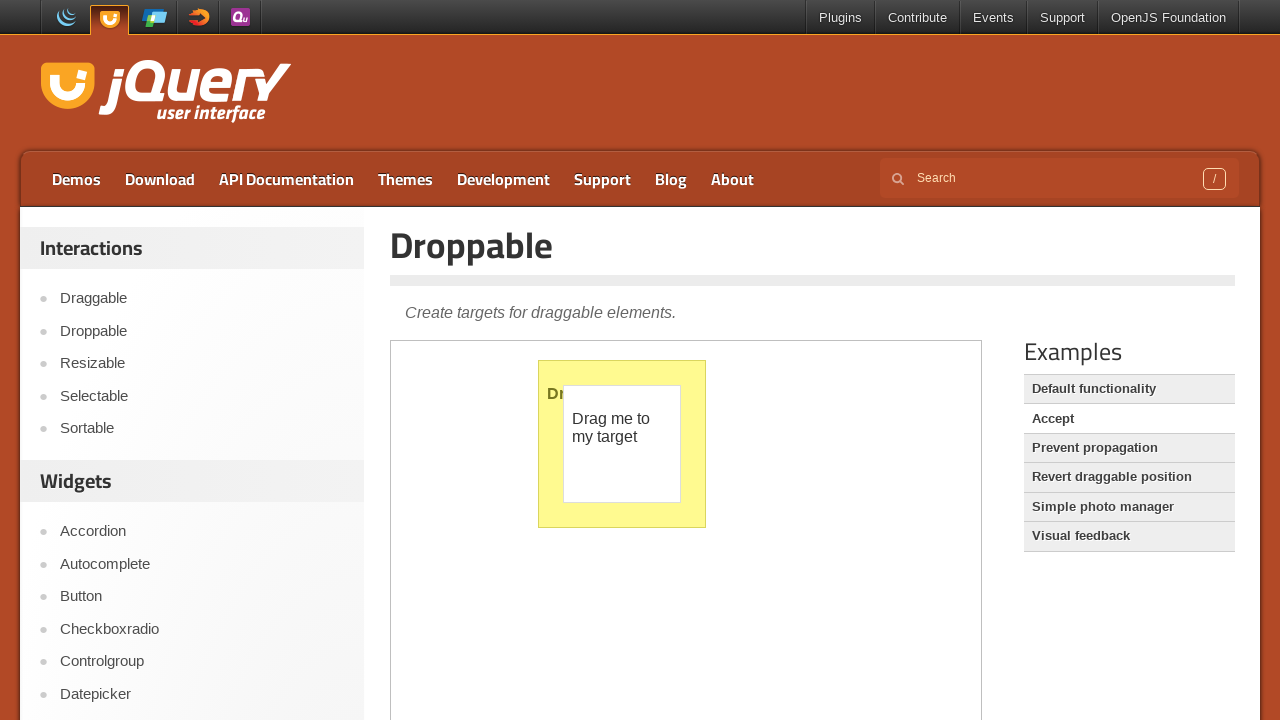

Navigated back to the-internet.herokuapp.com
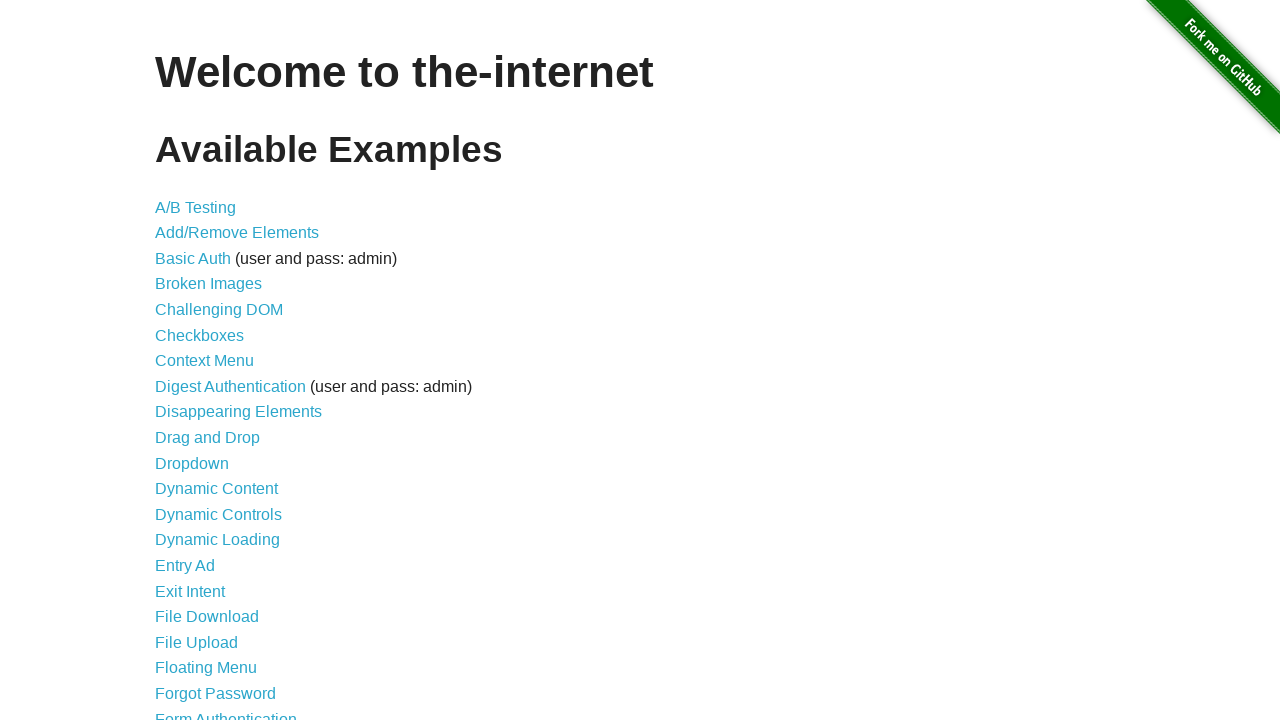

Clicked on Nested Frames link at (210, 395) on text=Nested Frames
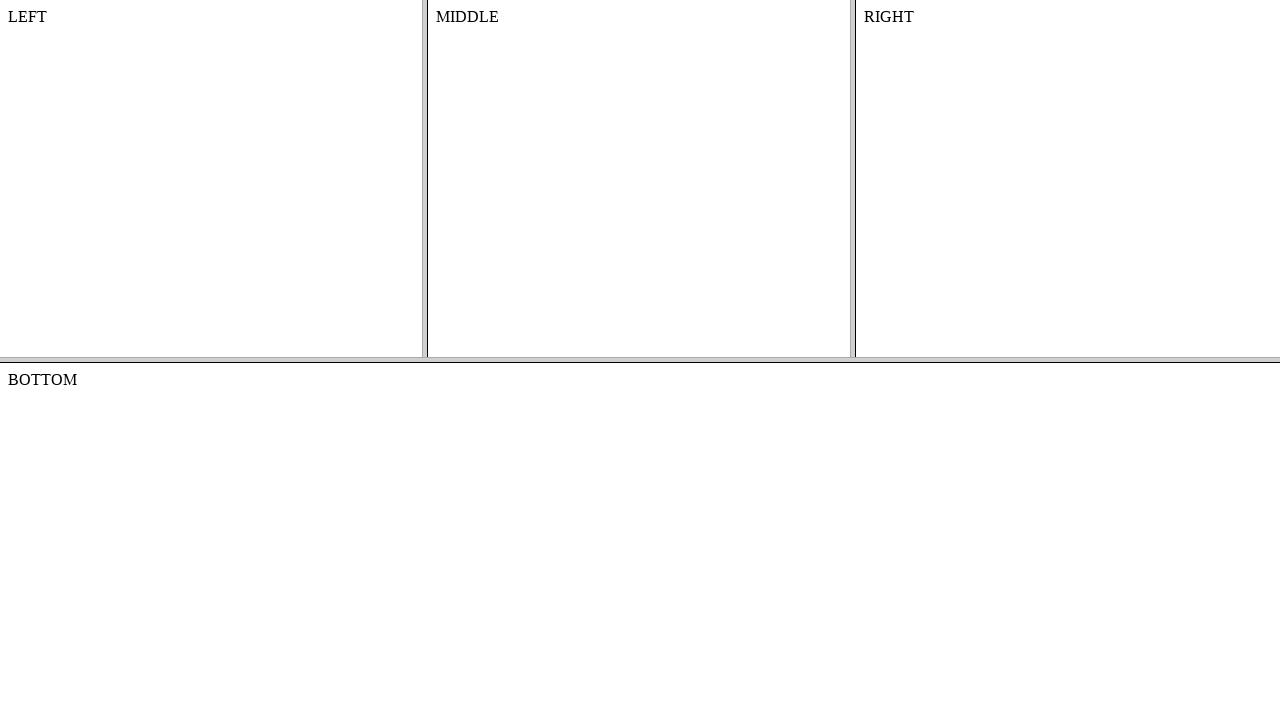

Waited for nested frames to load
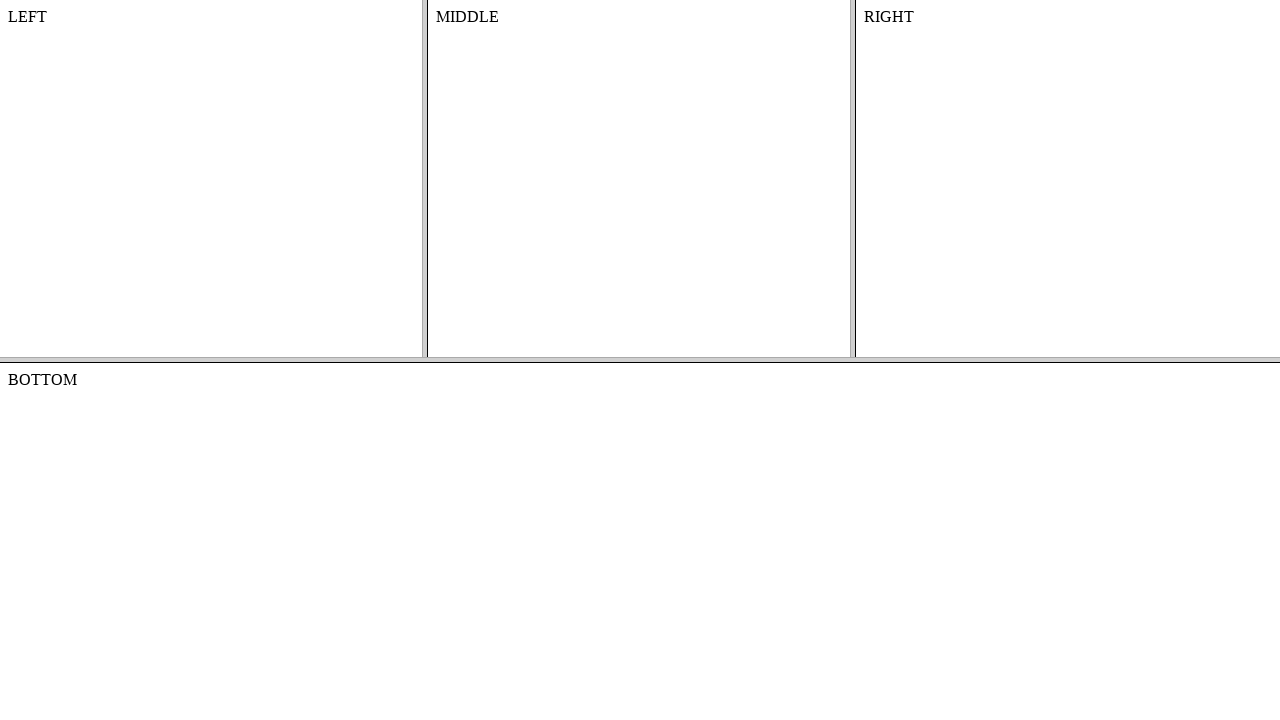

Navigated to Rahul Shetty Academy Automation Practice page
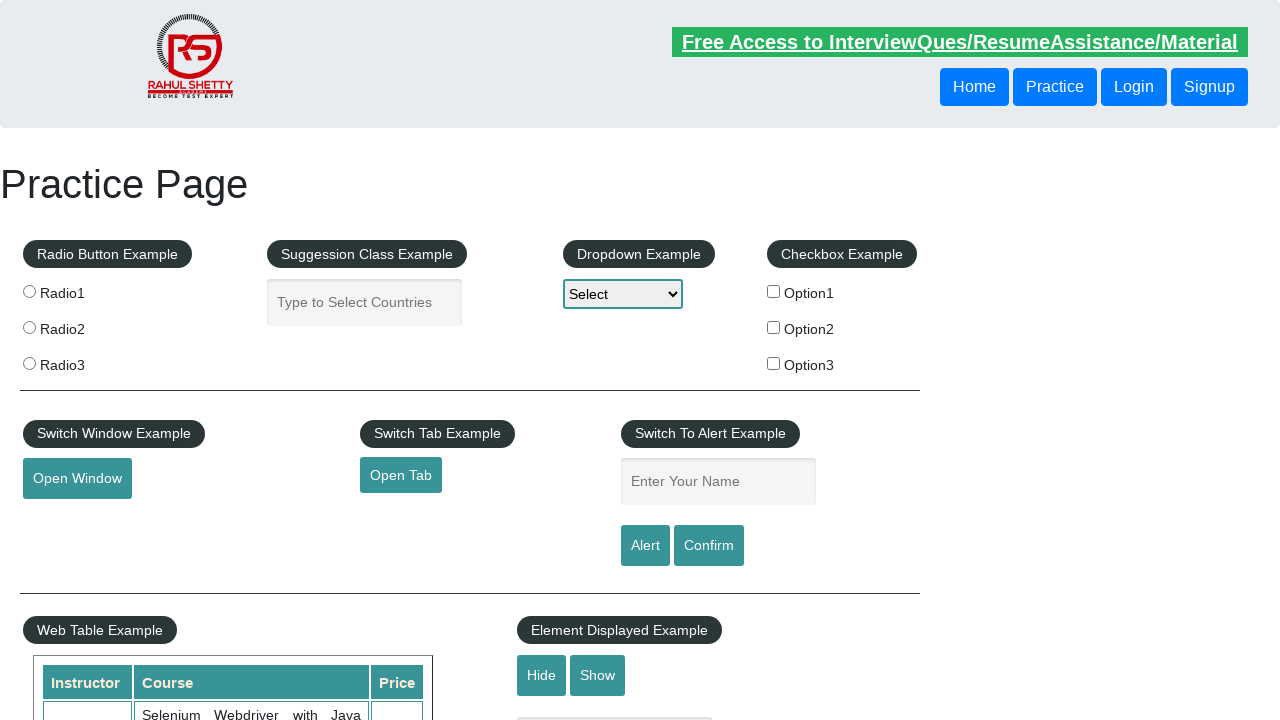

Waited for Automation Practice page to fully load
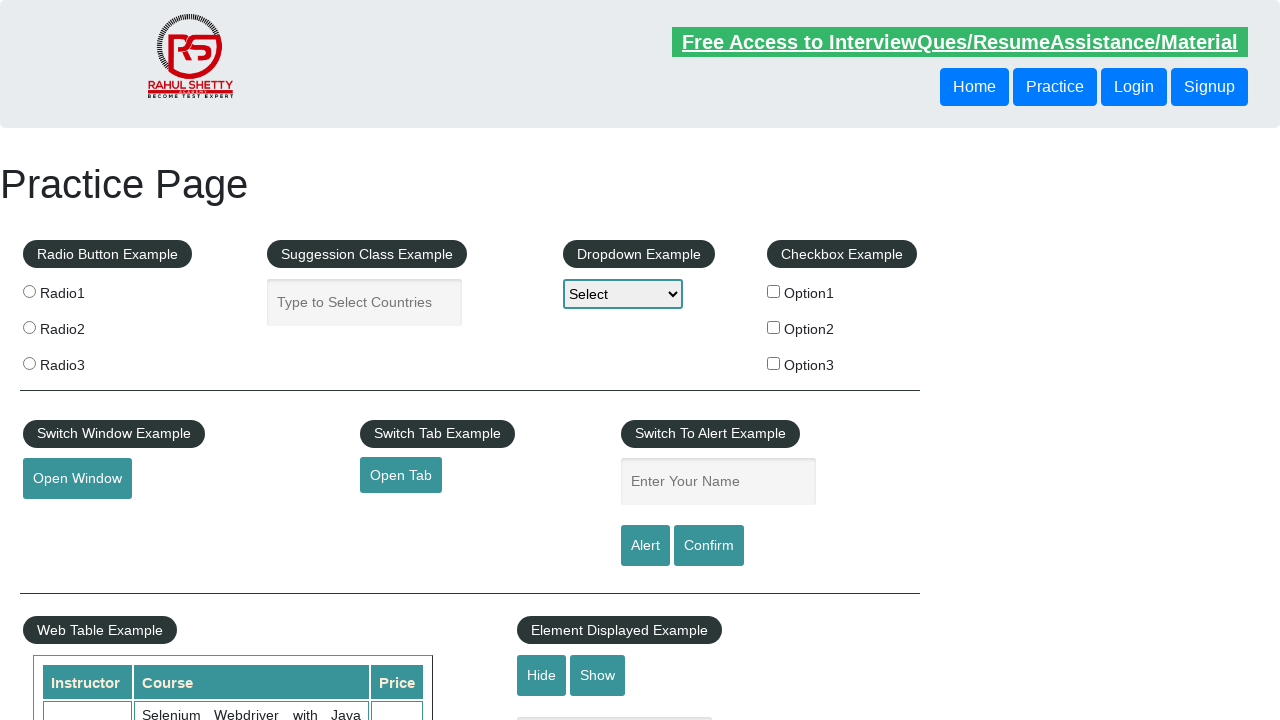

Located footer section
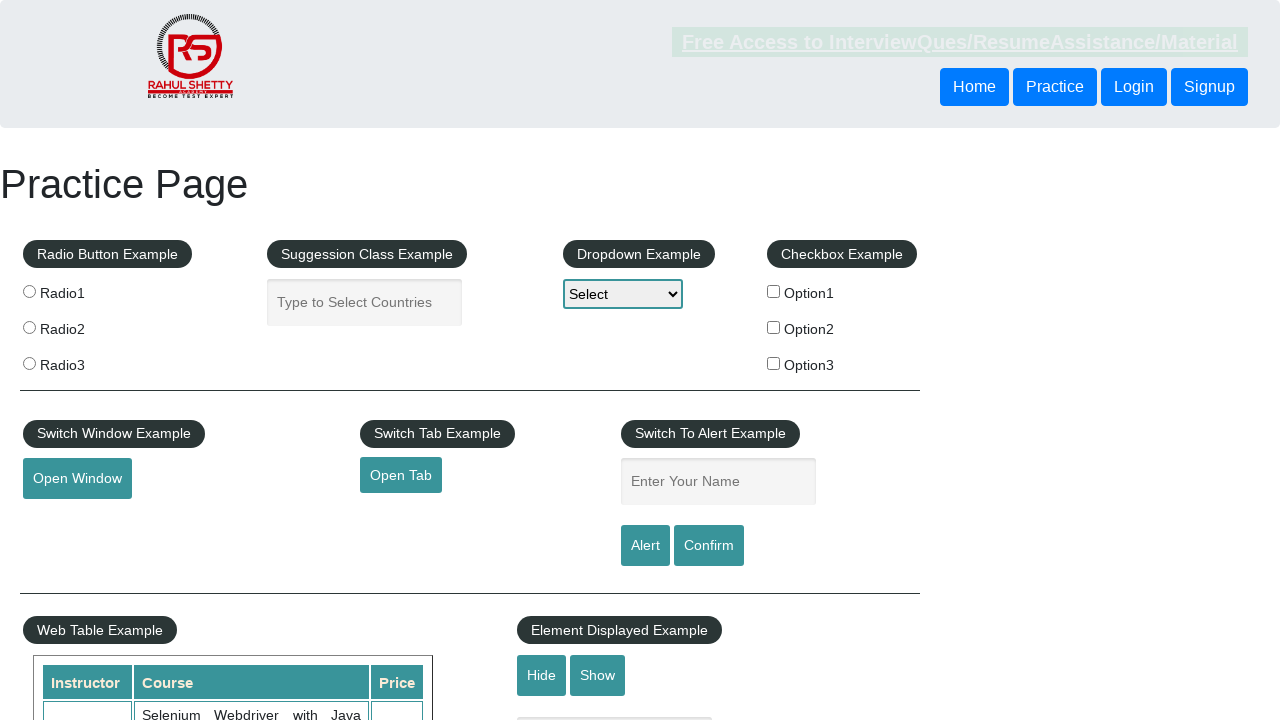

Clicked on first footer link at (157, 482) on xpath=//table/tbody/tr/td[1]/ul/li[1]
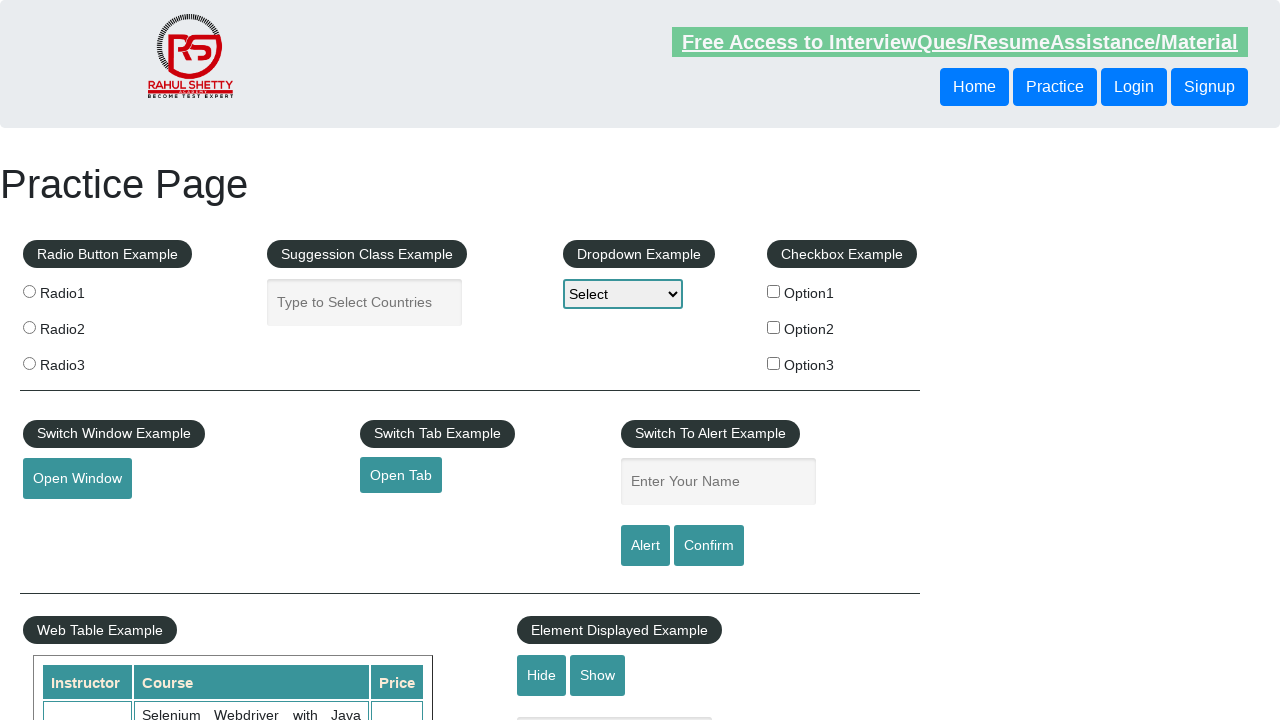

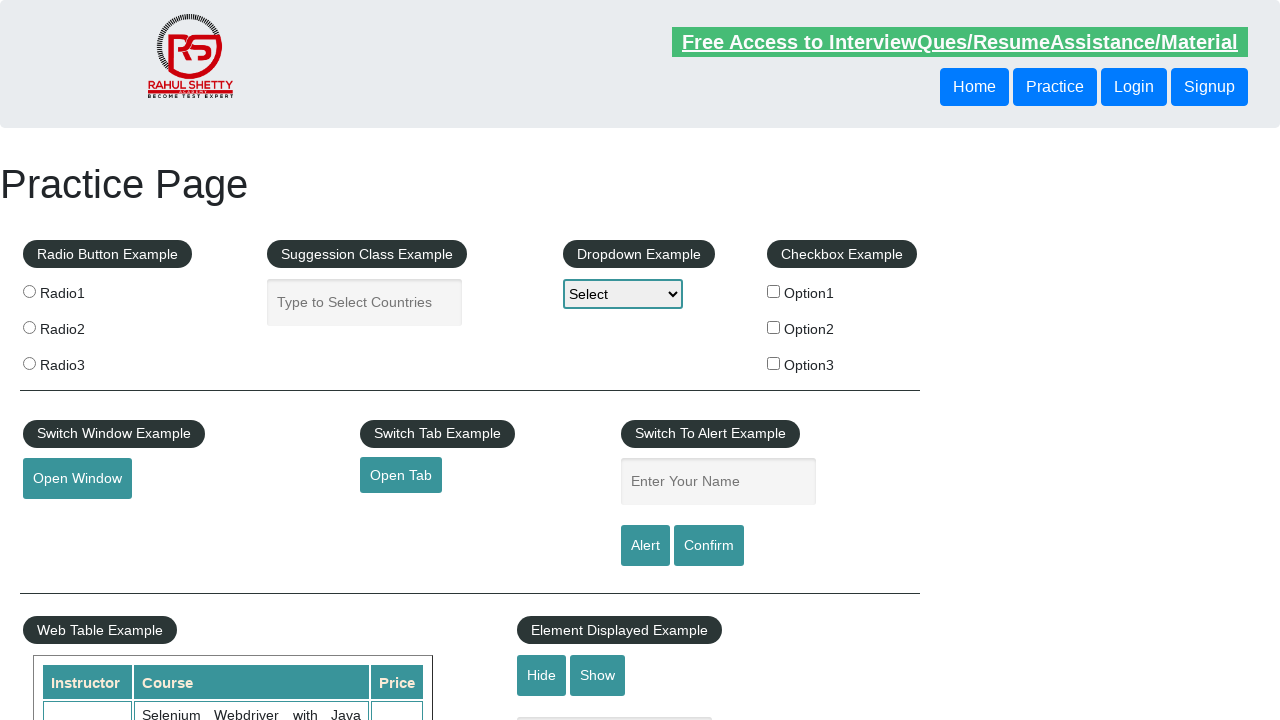